Tests scrolling functionality by scrolling to a form element, filling in a name field and a date field.

Starting URL: http://formy-project.herokuapp.com/scroll

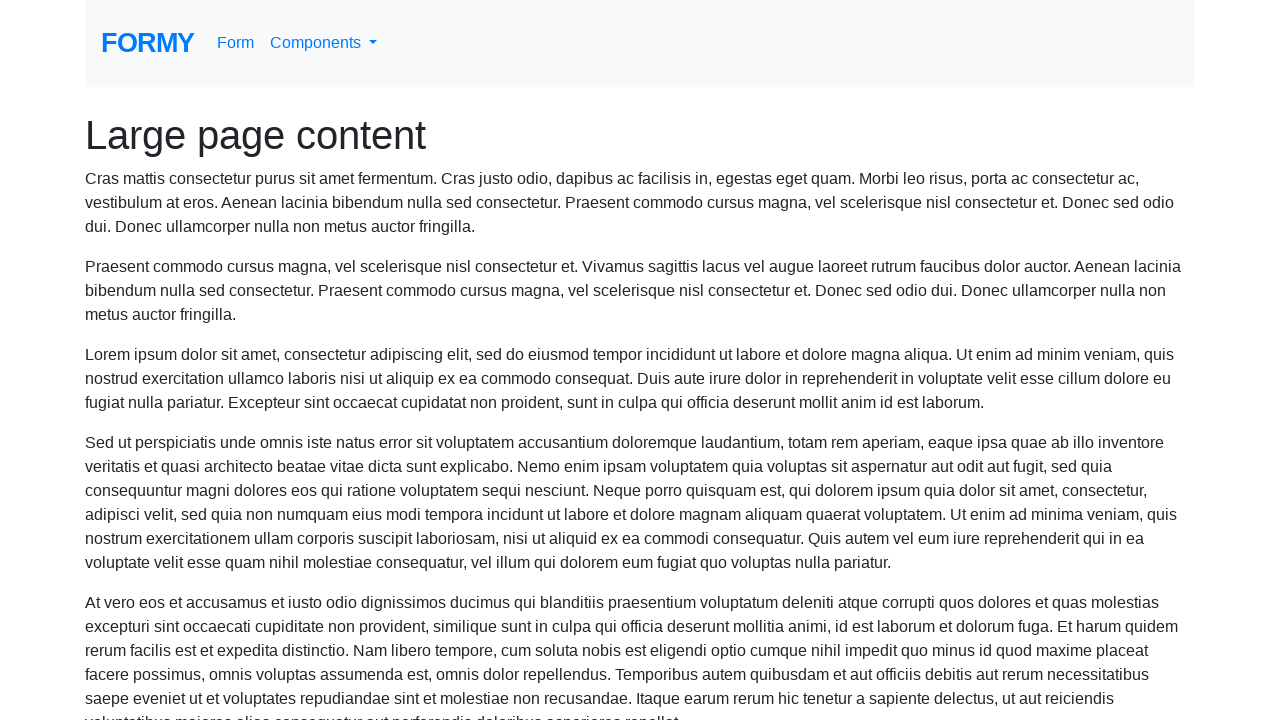

Scrolled name field into view
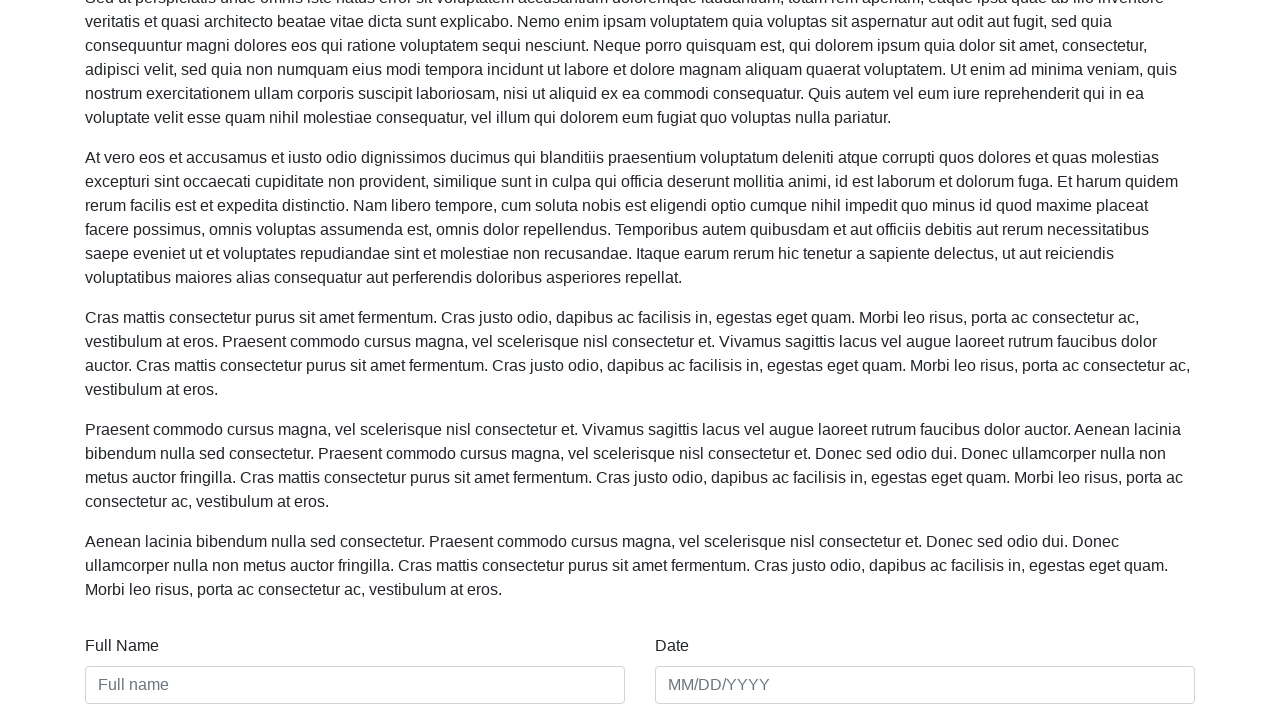

Filled name field with 'Carlos Valente' on #name
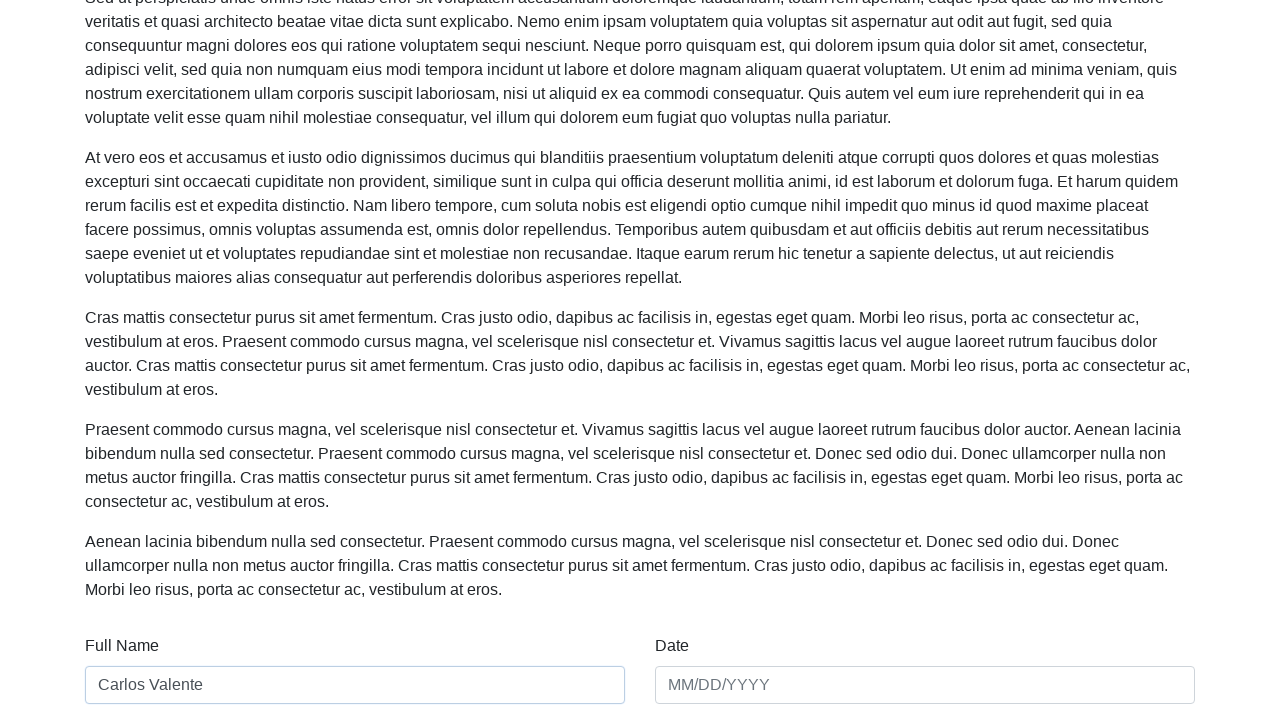

Filled date field with '01/01/2020' on #date
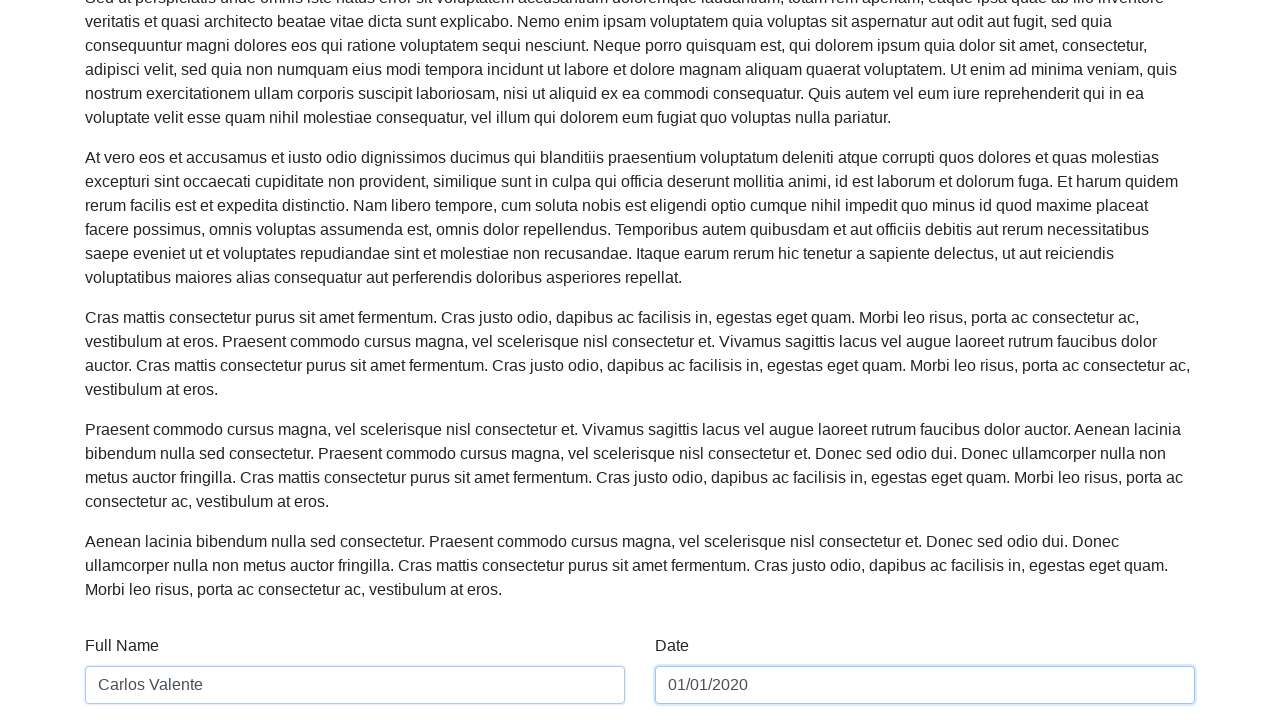

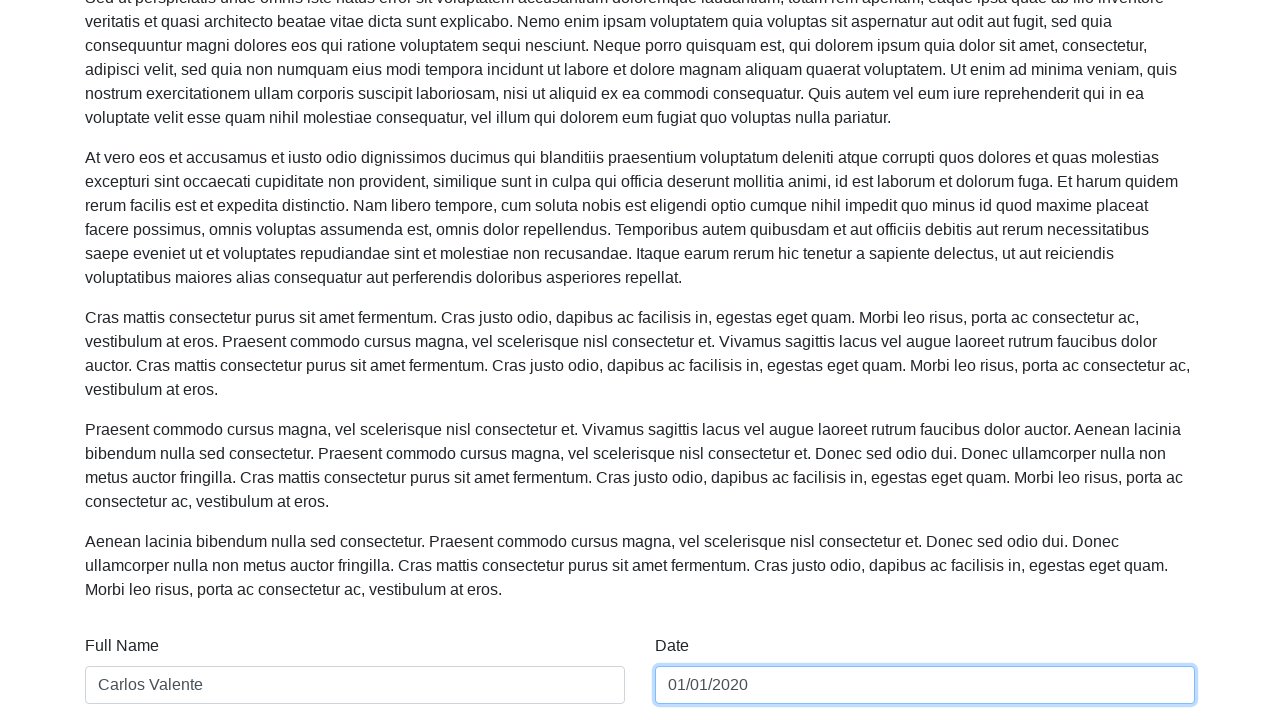